Navigates to OrangeHRM demo login page and verifies that paragraph elements are present on the page

Starting URL: https://opensource-demo.orangehrmlive.com/web/index.php/auth/login

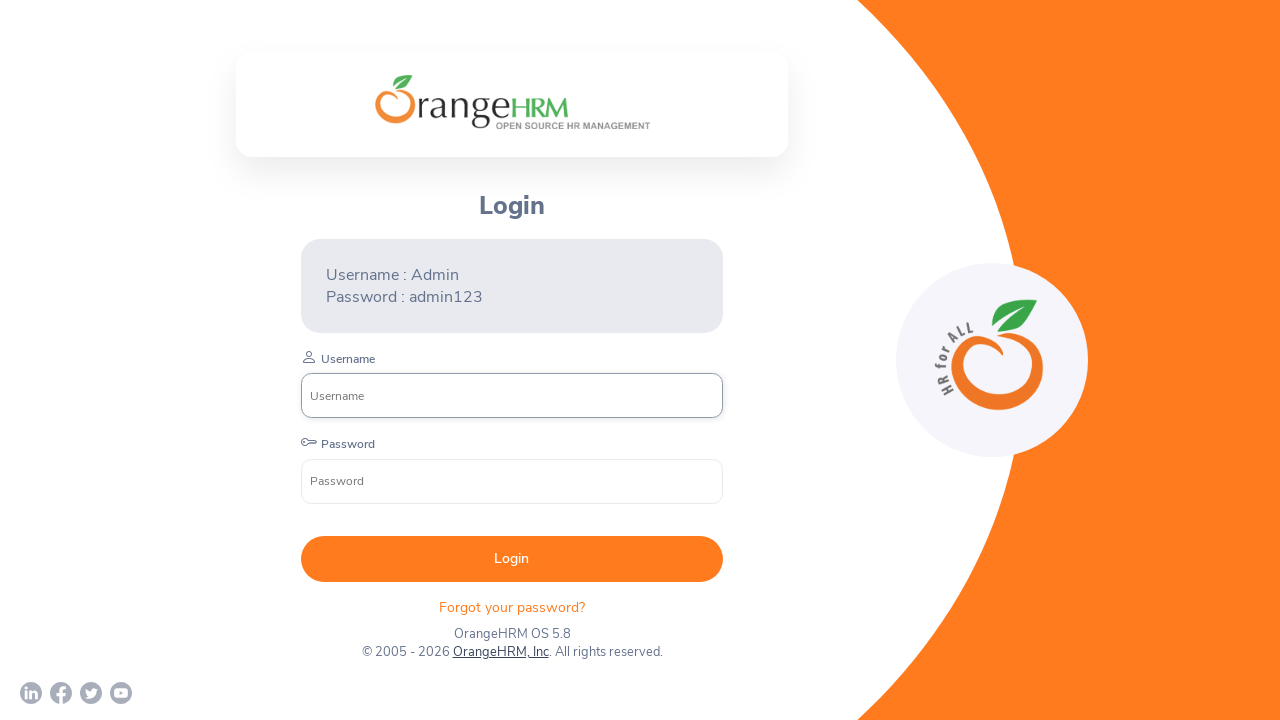

Waited for page to reach domcontentloaded state
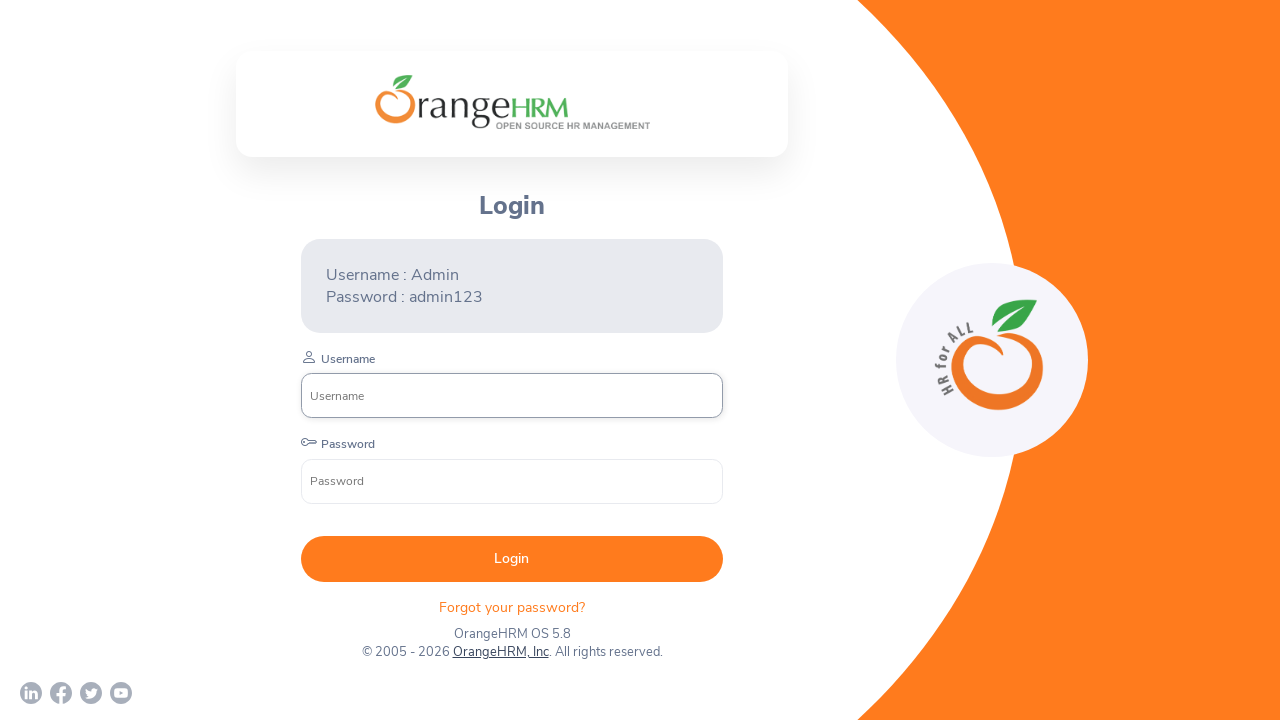

Waited for paragraph elements to be present on the page
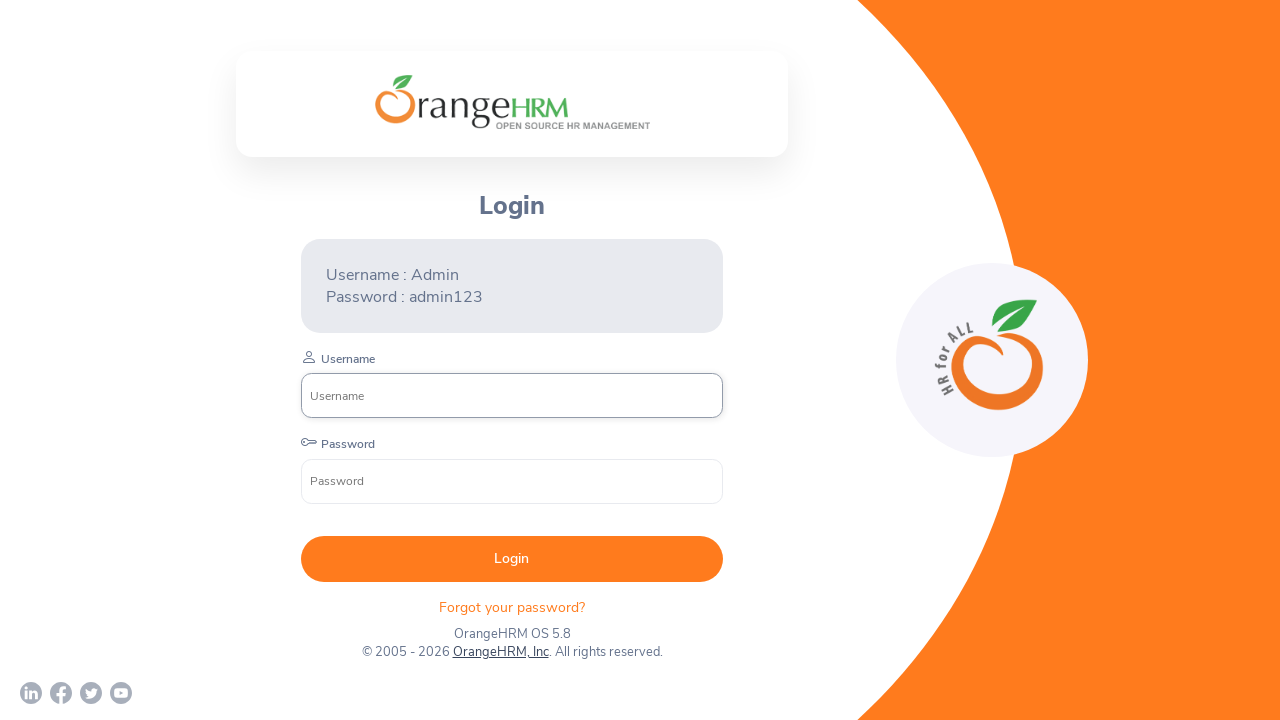

Located all paragraph elements on the page
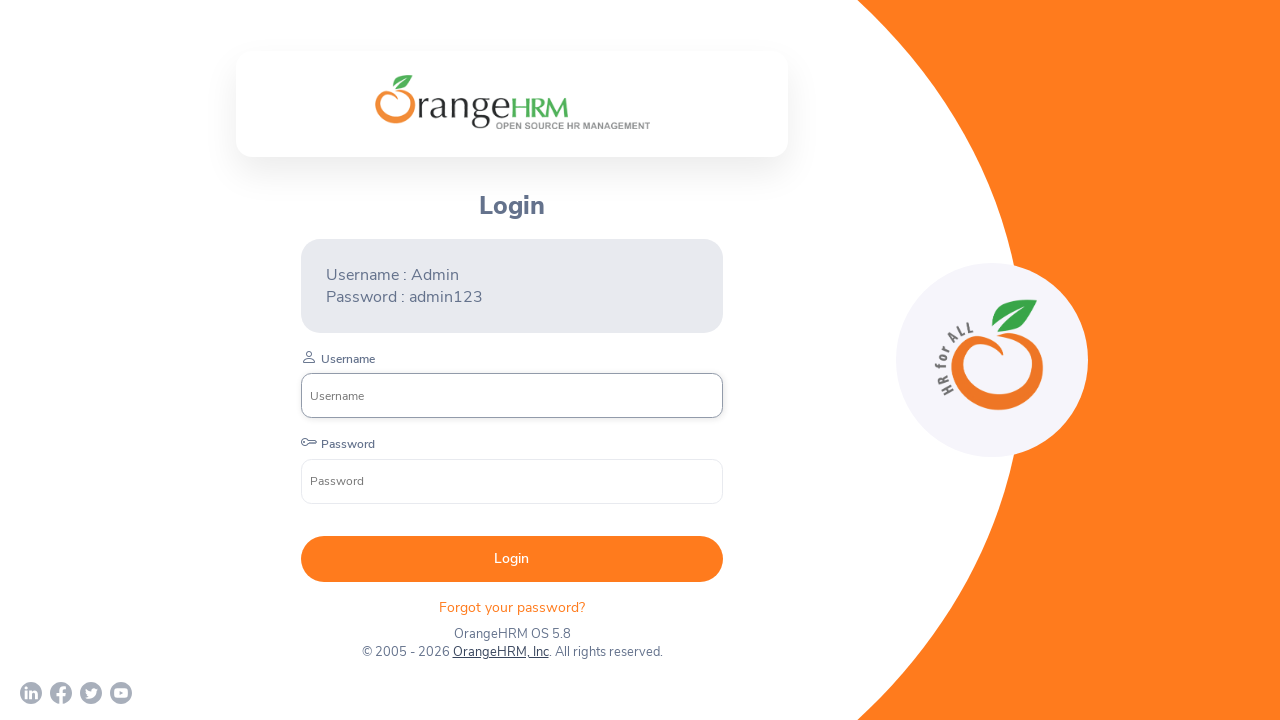

Verified first paragraph element is visible
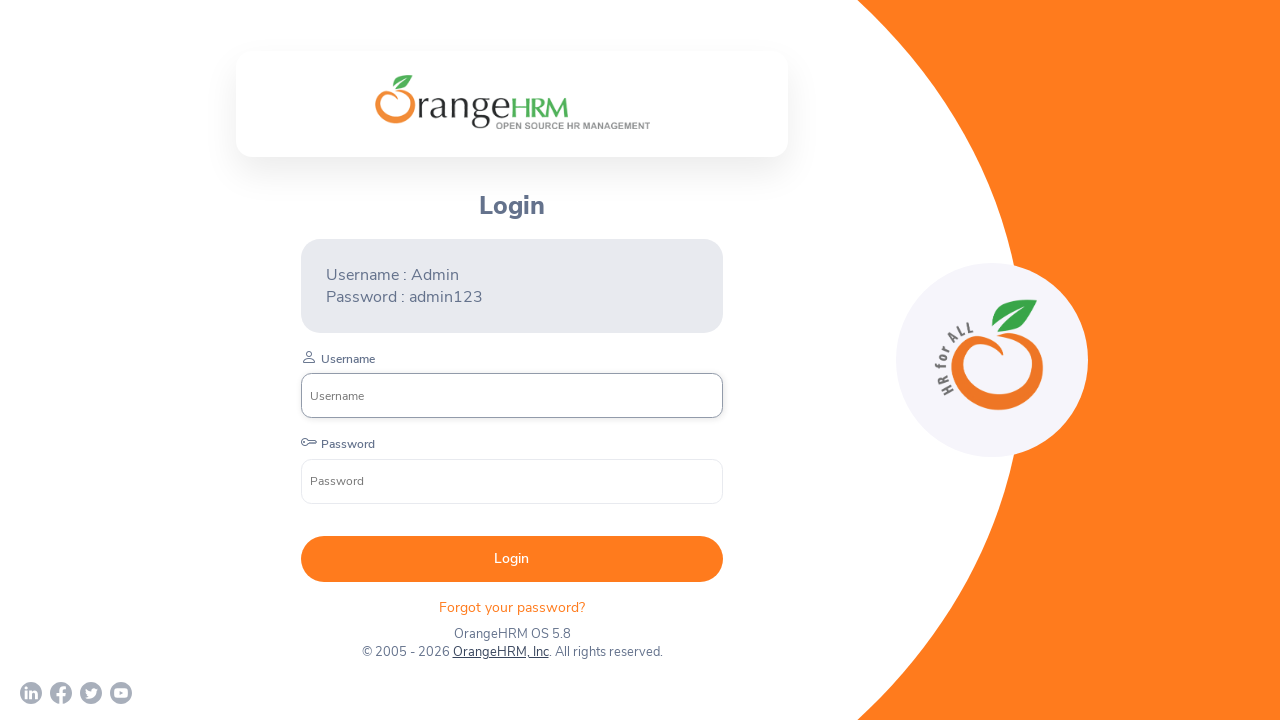

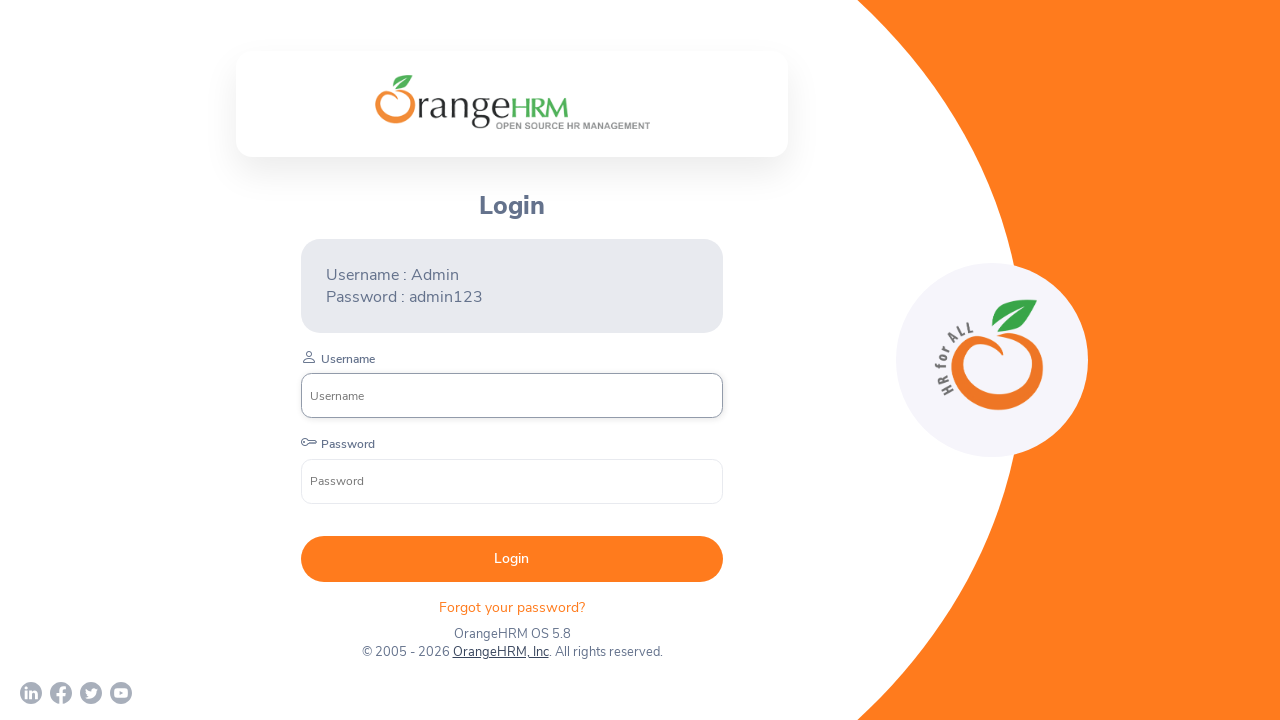